Add products with random quantities between 1-100 to cart and verify the total calculation

Starting URL: https://rahulshettyacademy.com/seleniumPractise#/

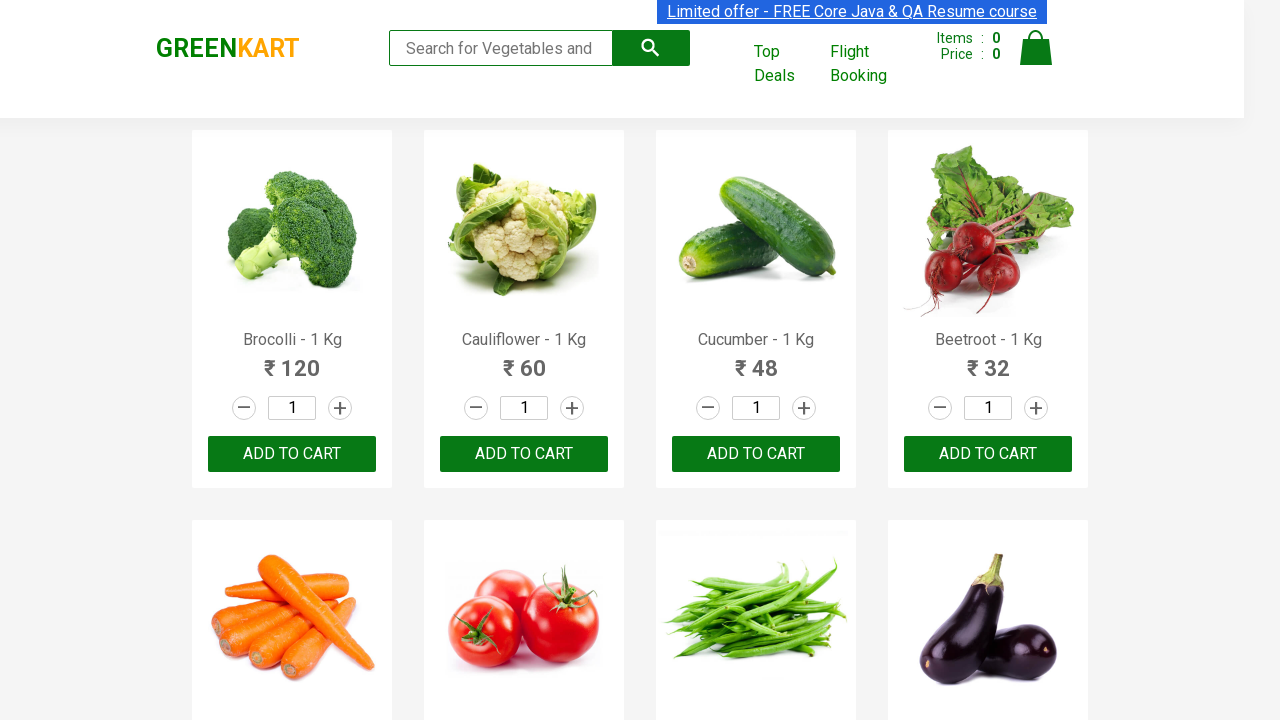

Filled search field with product name 'Orange' on .search-keyword
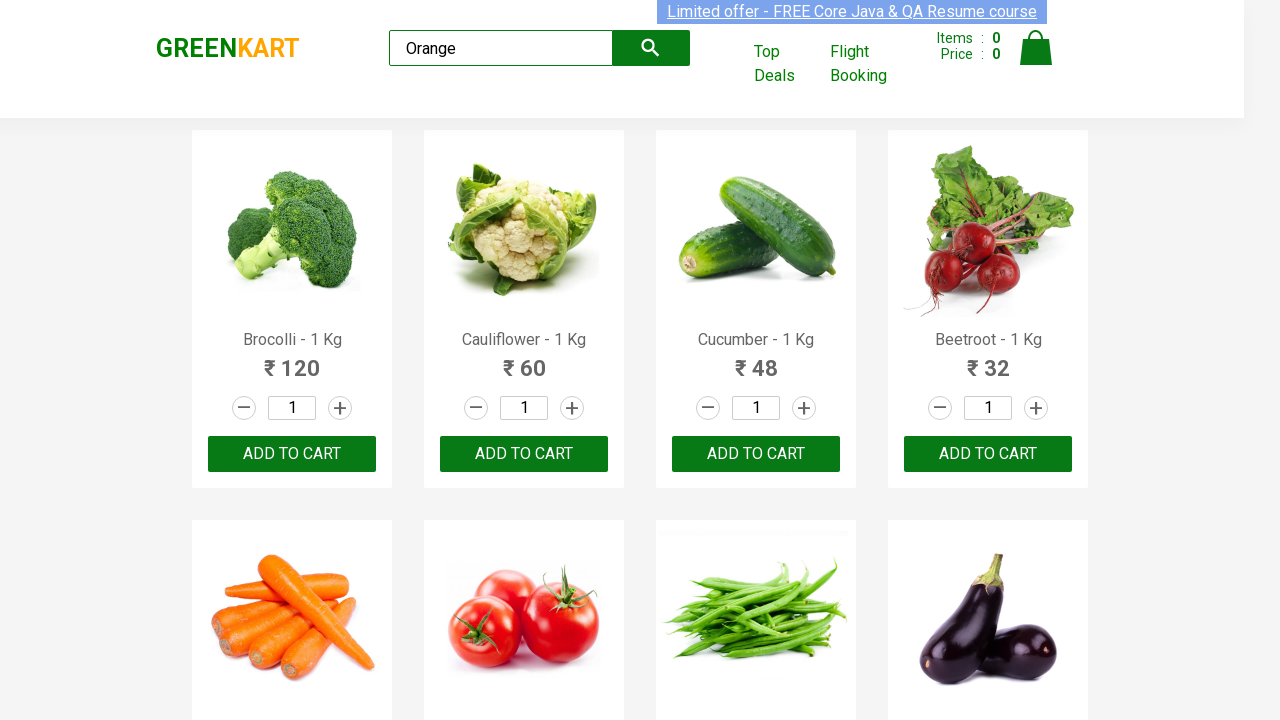

Search results loaded and product displayed
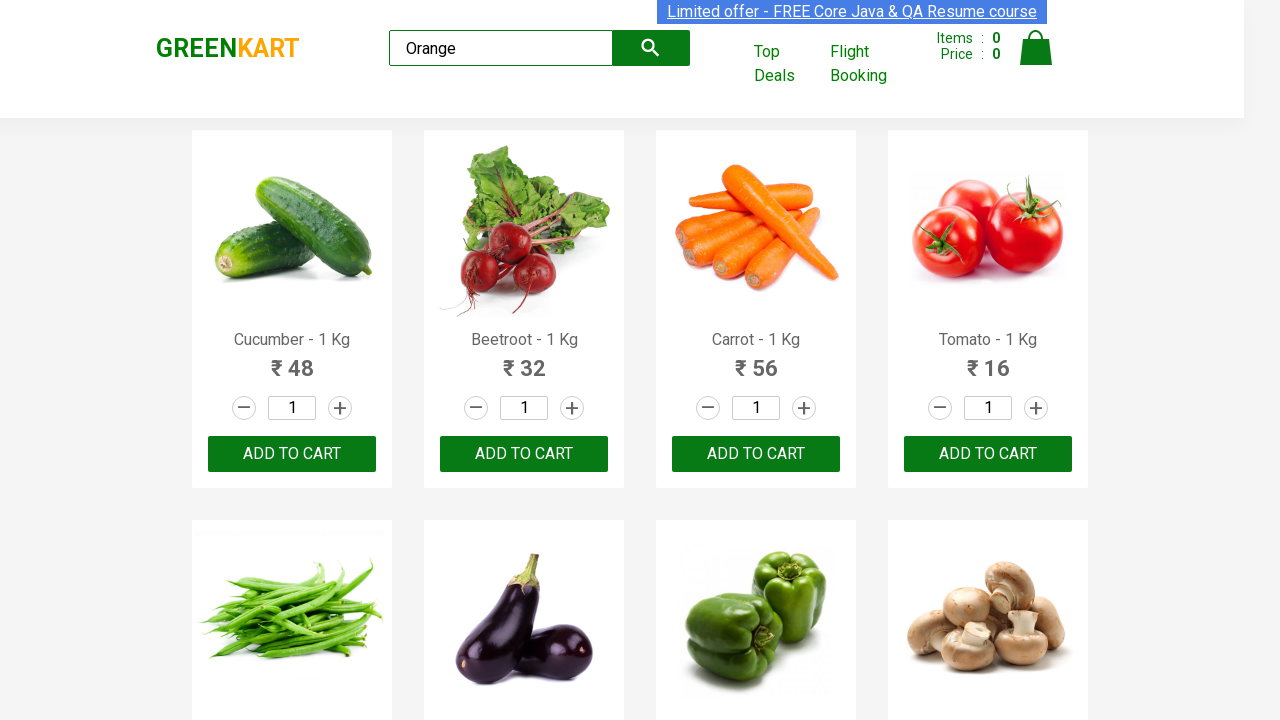

Generated random quantity: 93
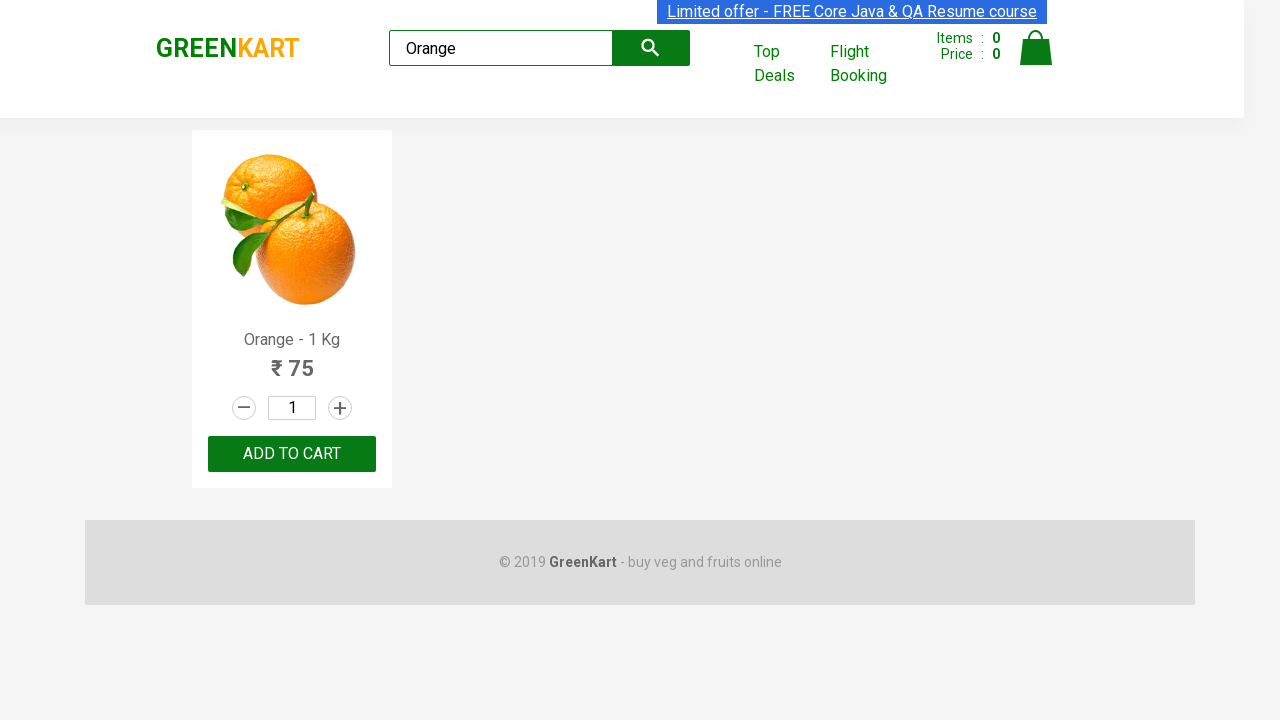

Cleared quantity input field on .stepper-input .quantity
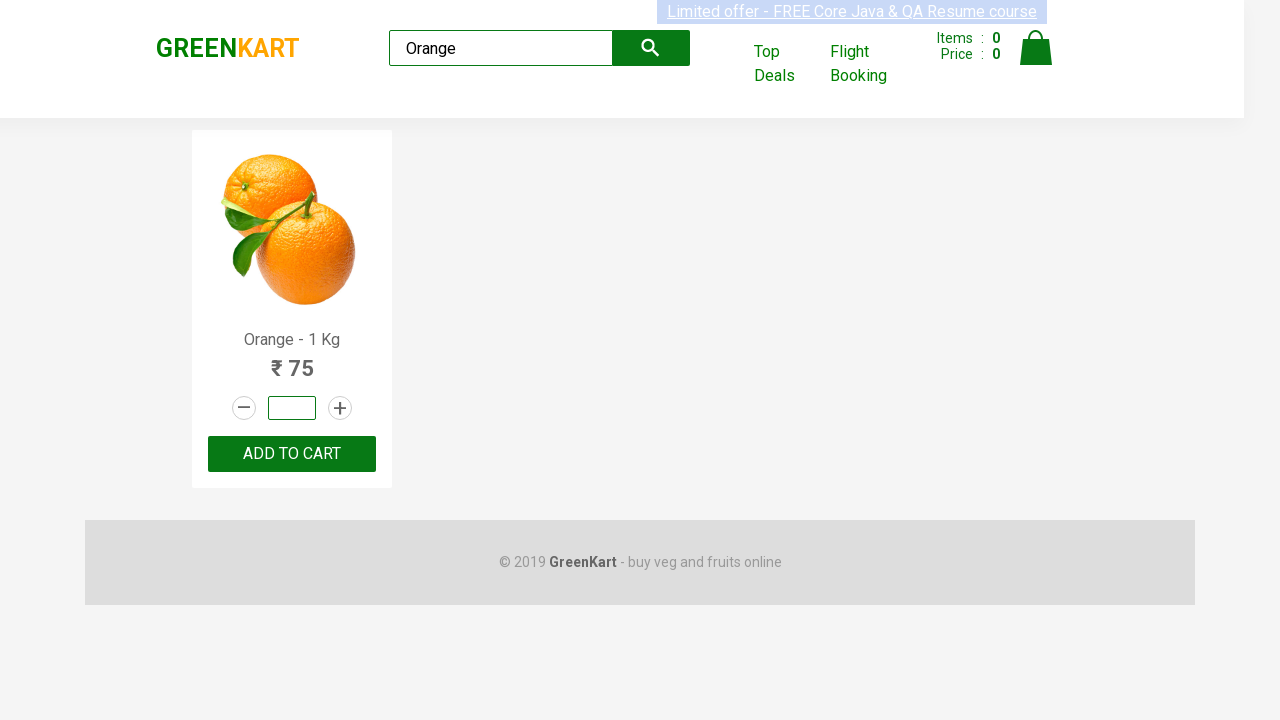

Entered quantity '93' in quantity field on .stepper-input .quantity
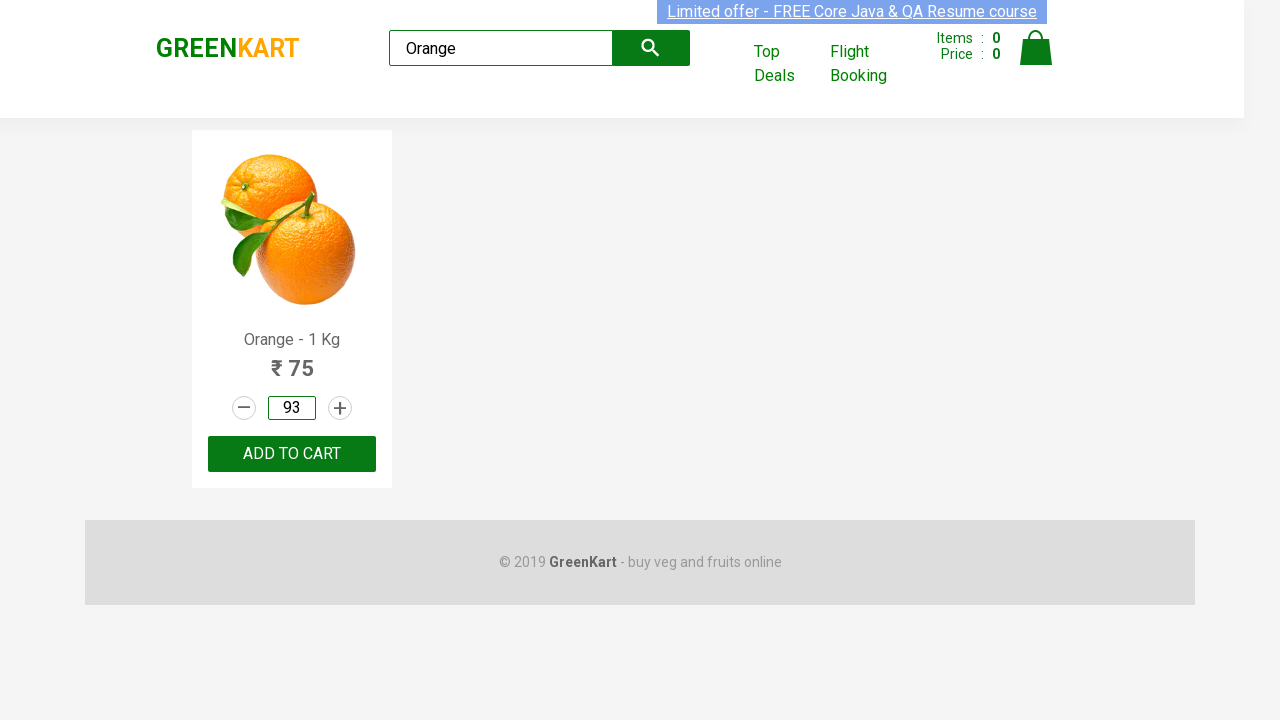

Clicked ADD TO CART button for Orange at (292, 454) on .products .product >> nth=0 >> text=ADD TO CART
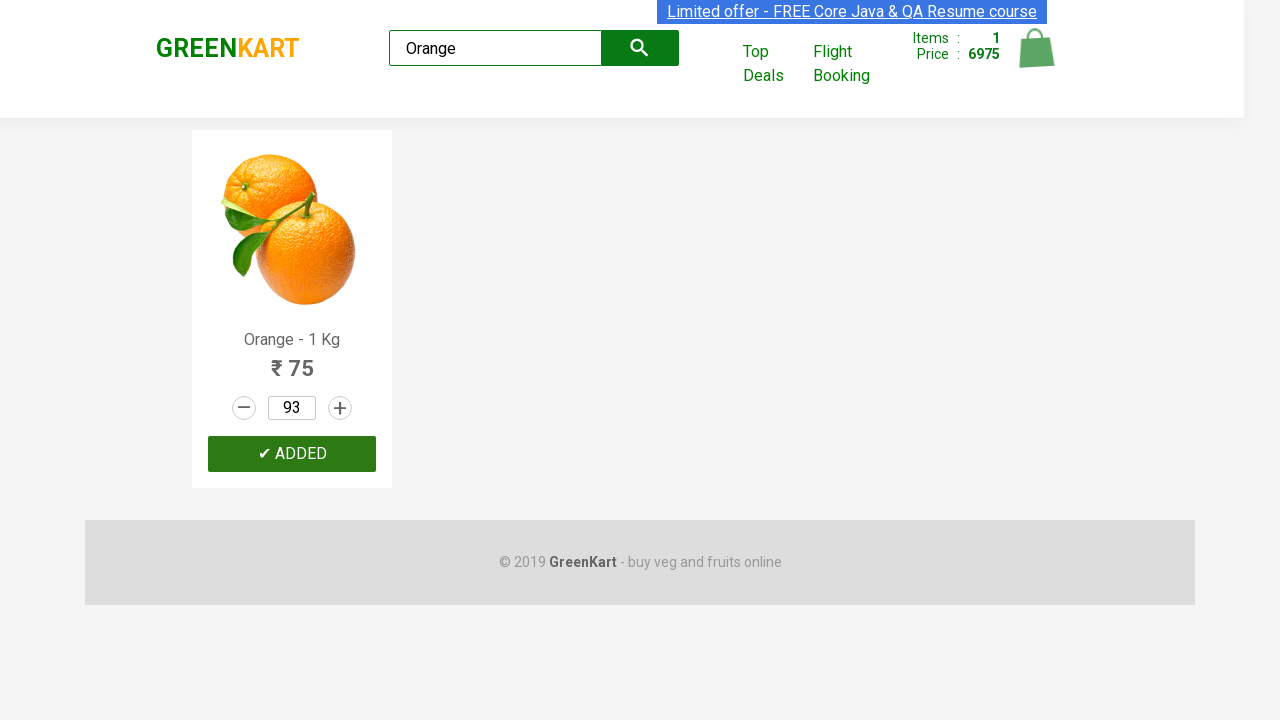

Cart updated with product 1
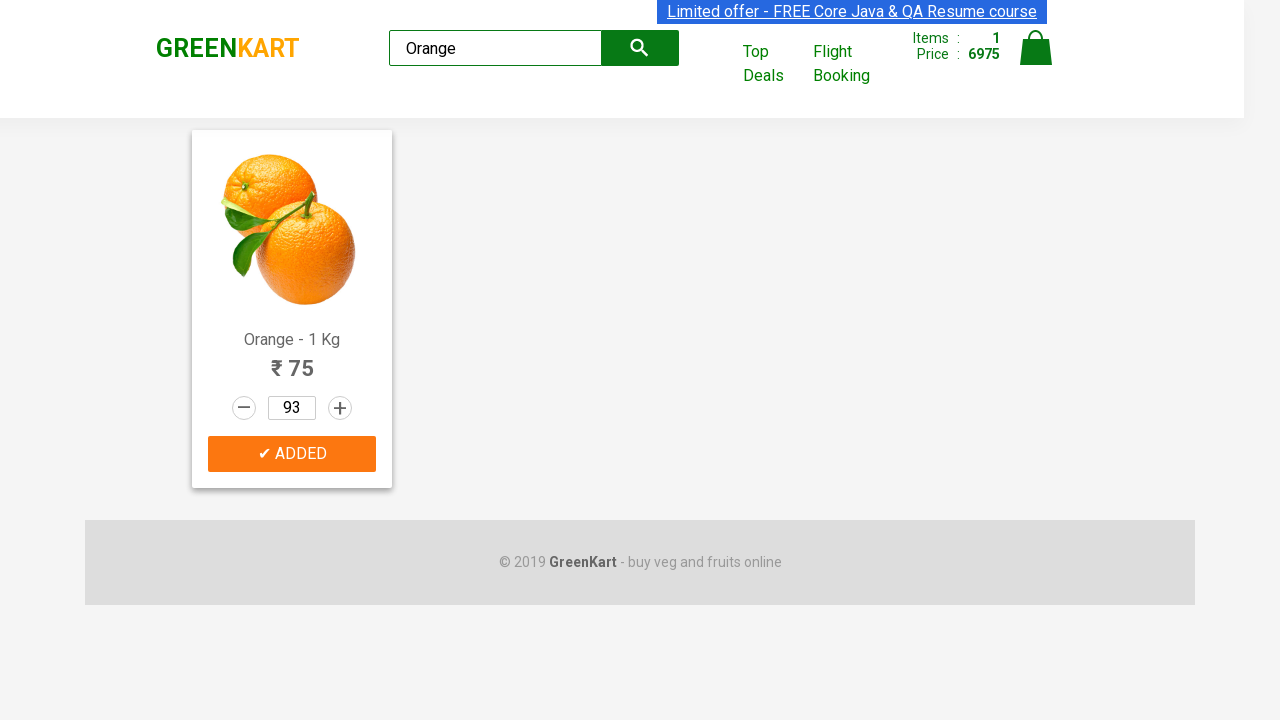

Cleared search field for next product on .search-keyword
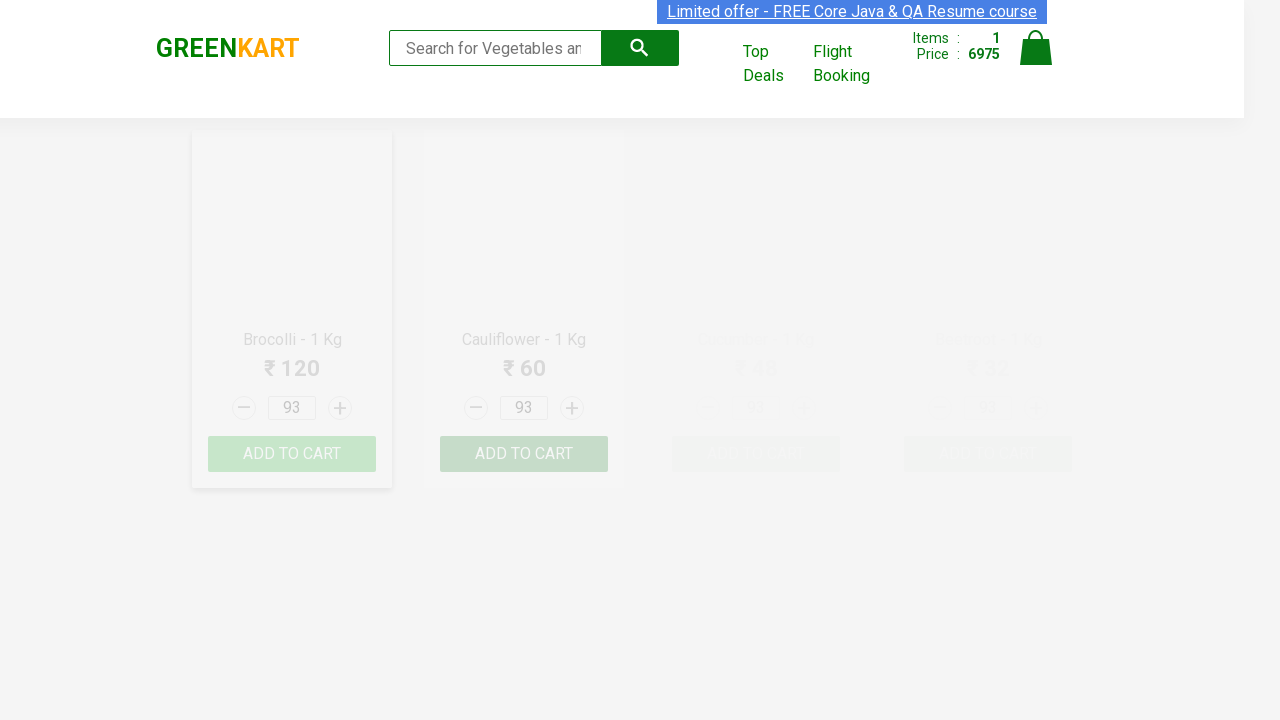

Filled search field with product name 'Grapes' on .search-keyword
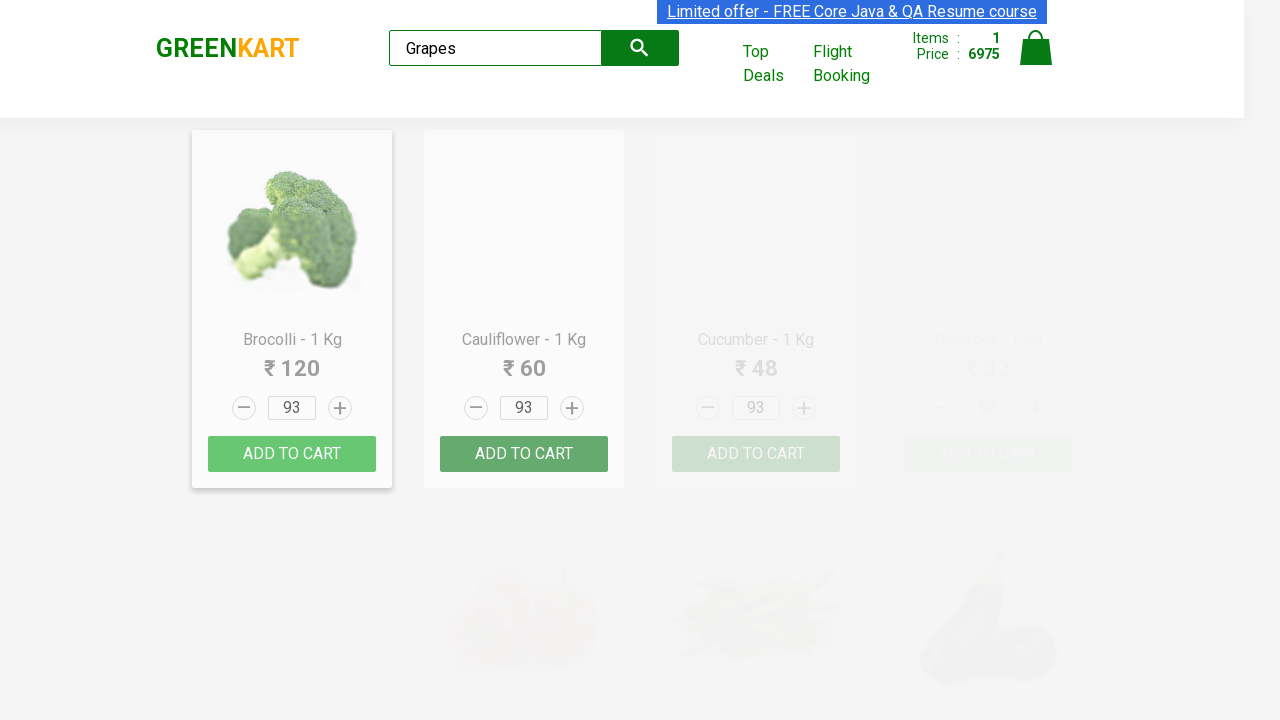

Search results loaded and product displayed
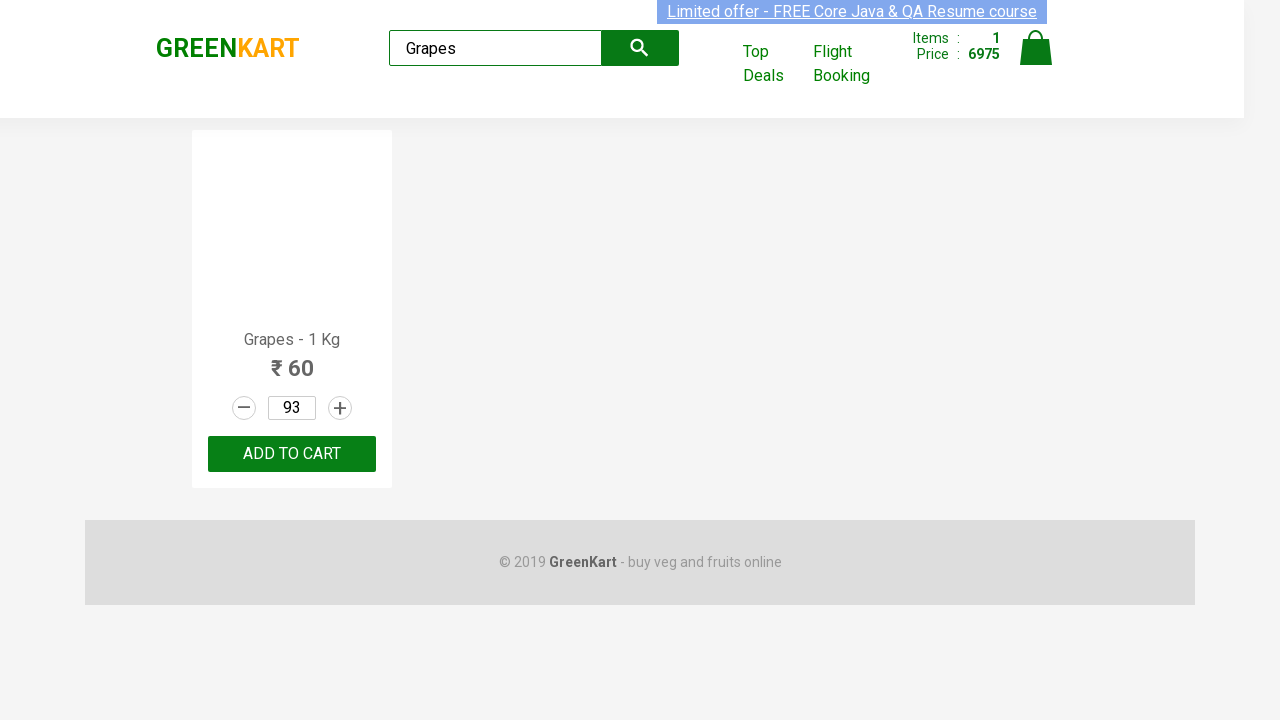

Generated random quantity: 88
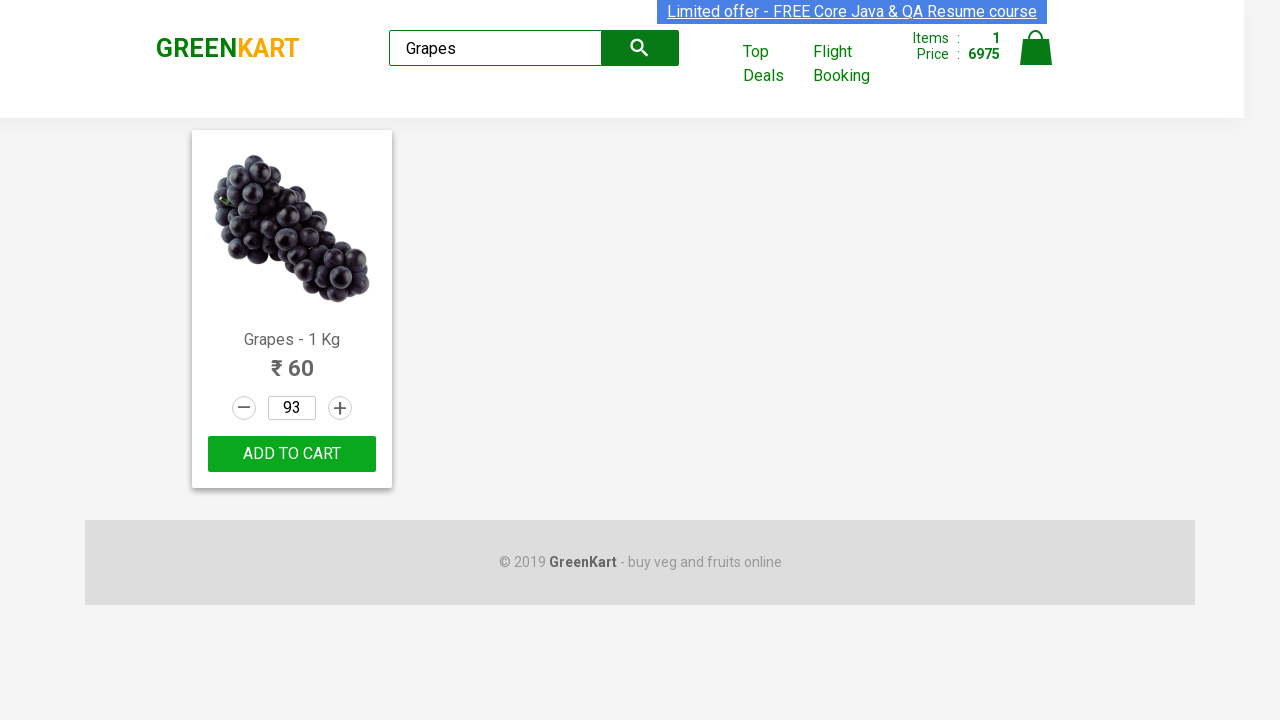

Cleared quantity input field on .stepper-input .quantity
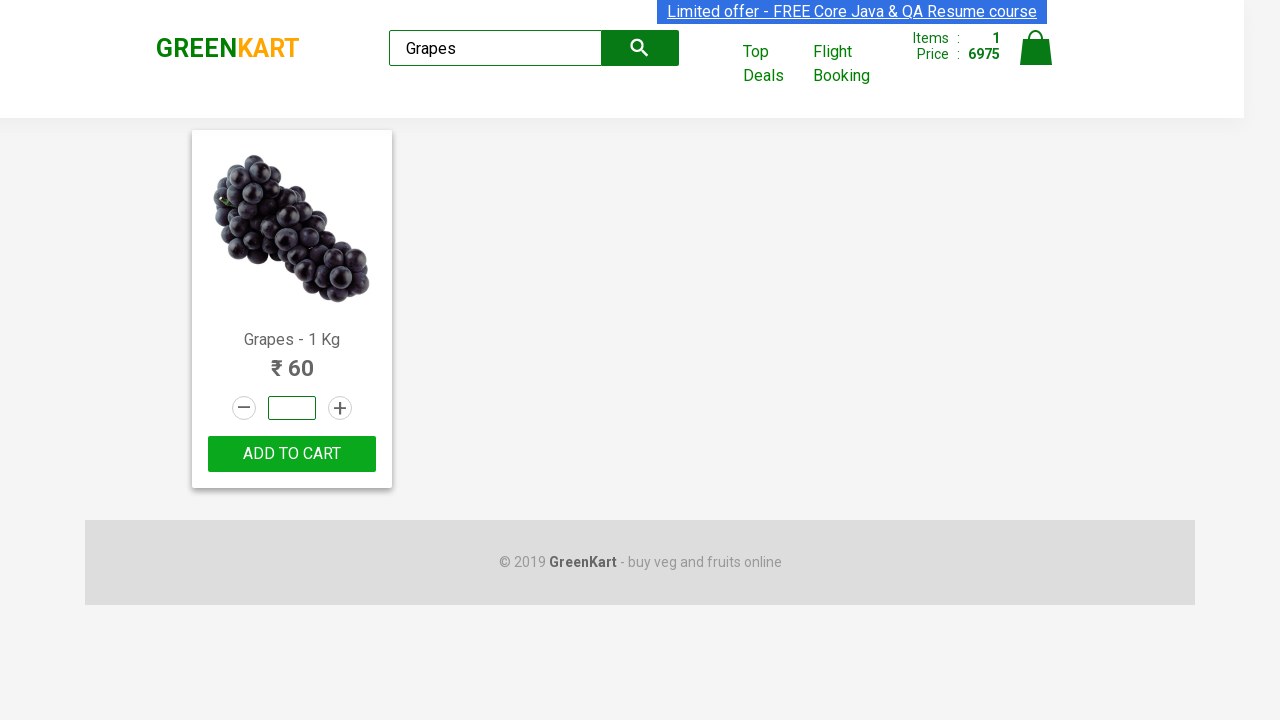

Entered quantity '88' in quantity field on .stepper-input .quantity
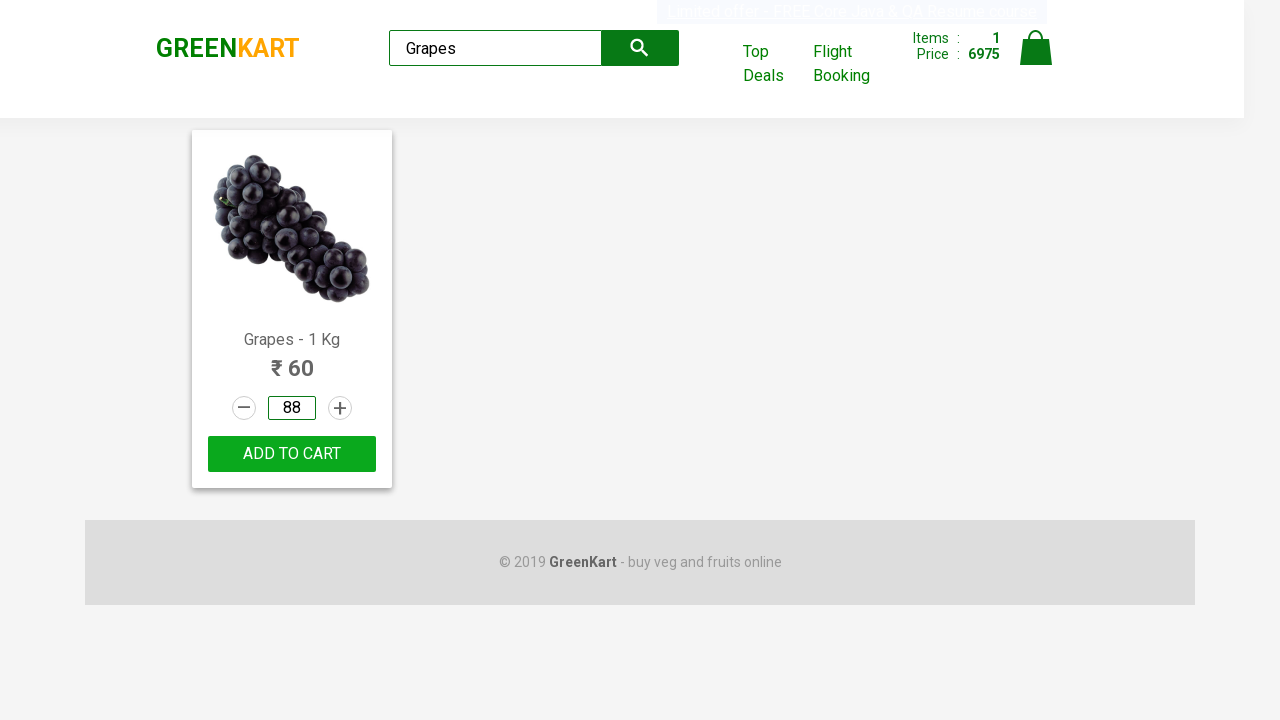

Clicked ADD TO CART button for Grapes at (292, 454) on .products .product >> nth=0 >> text=ADD TO CART
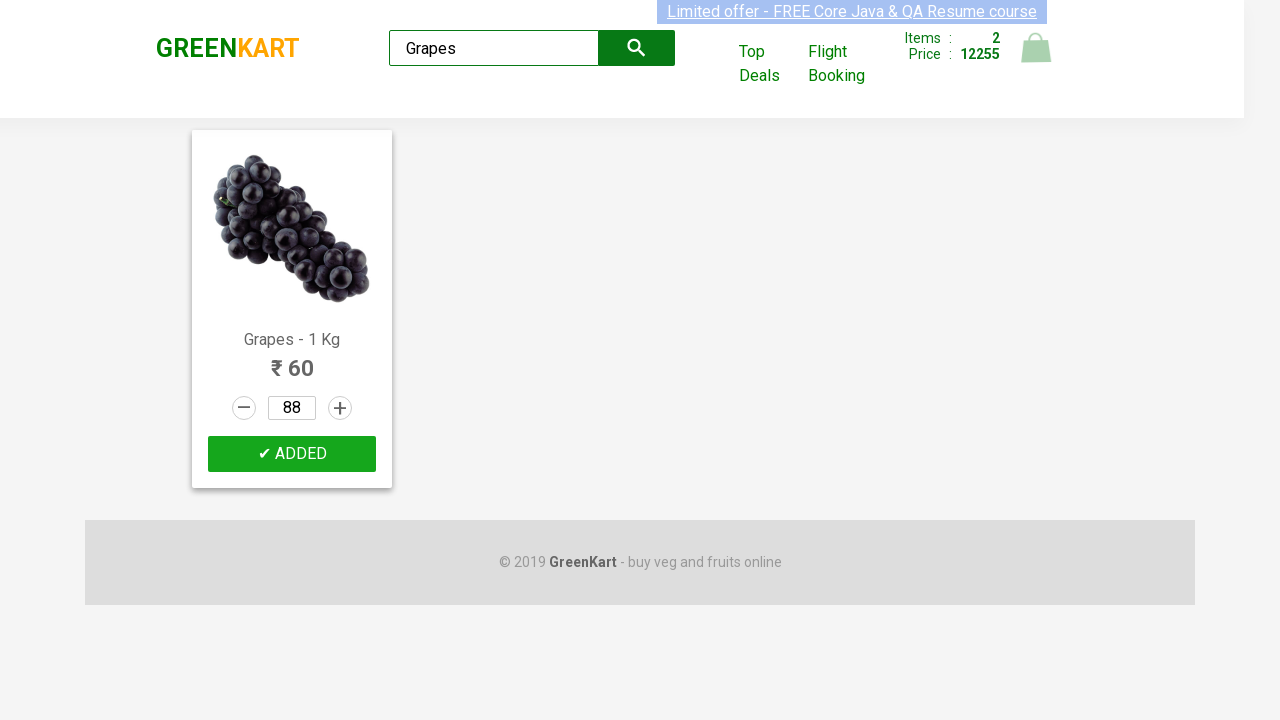

Cart updated with product 2
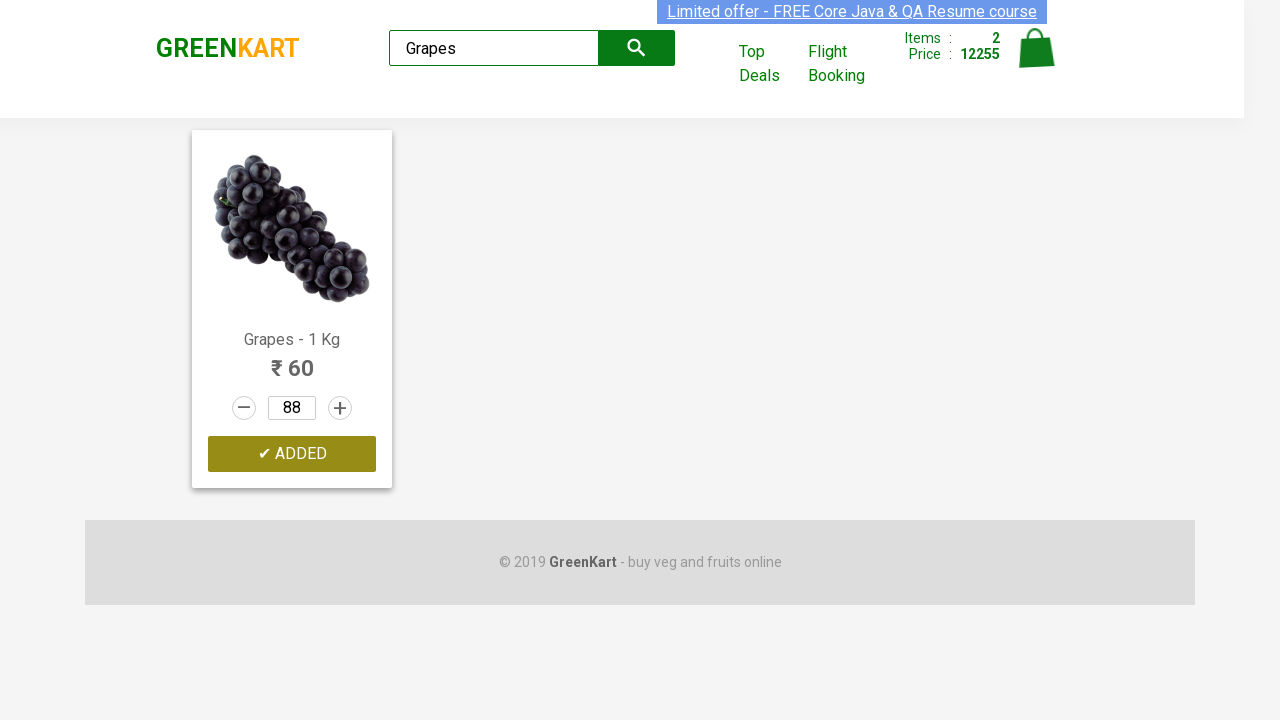

Cleared search field for next product on .search-keyword
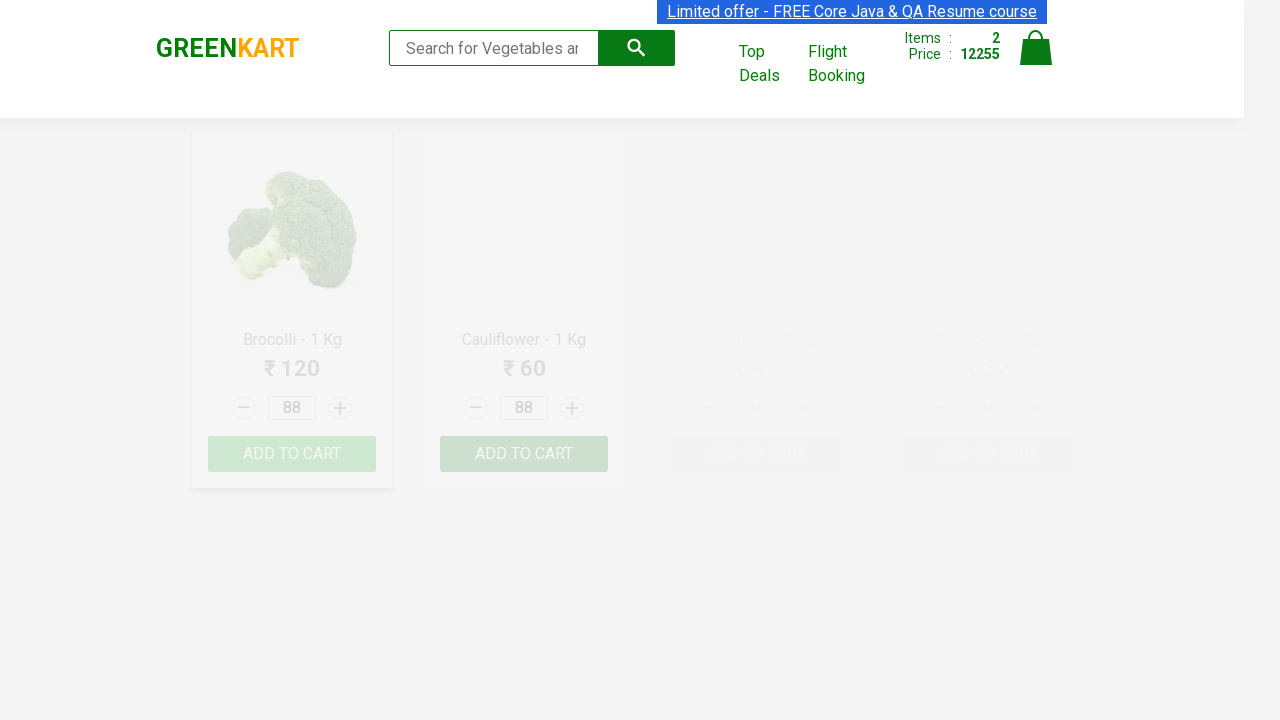

Filled search field with product name 'Pomegranate' on .search-keyword
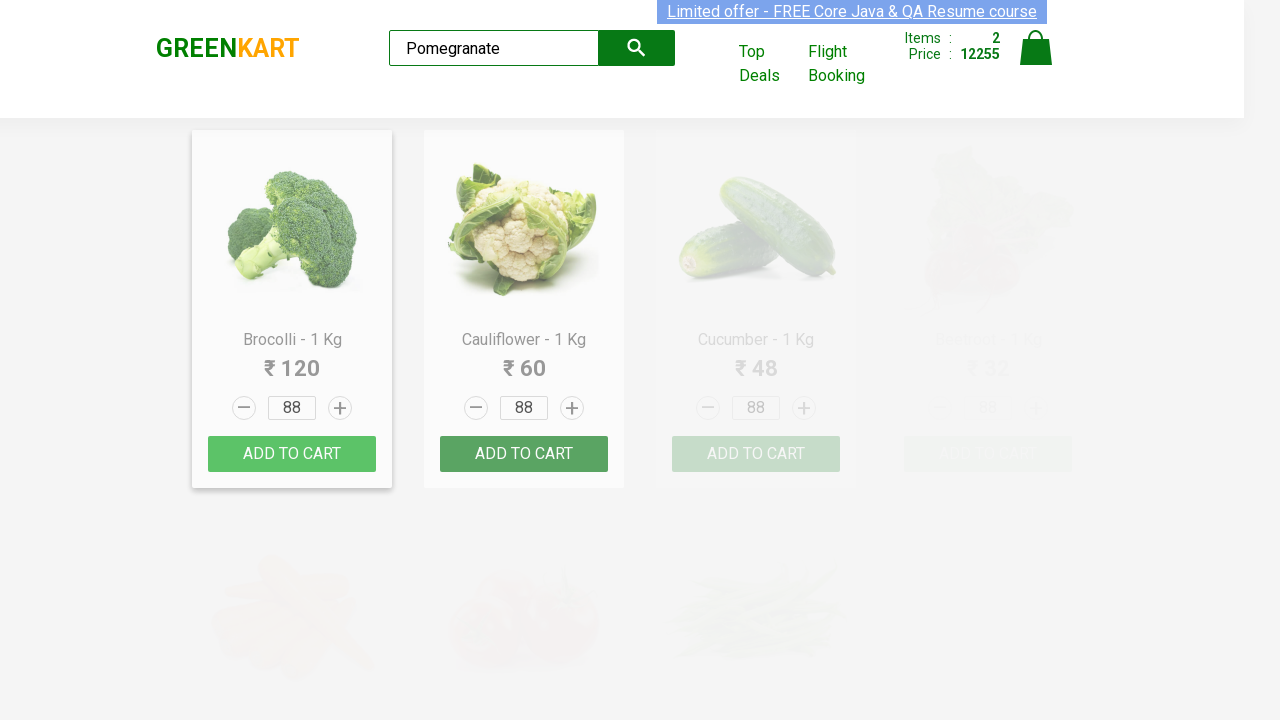

Search results loaded and product displayed
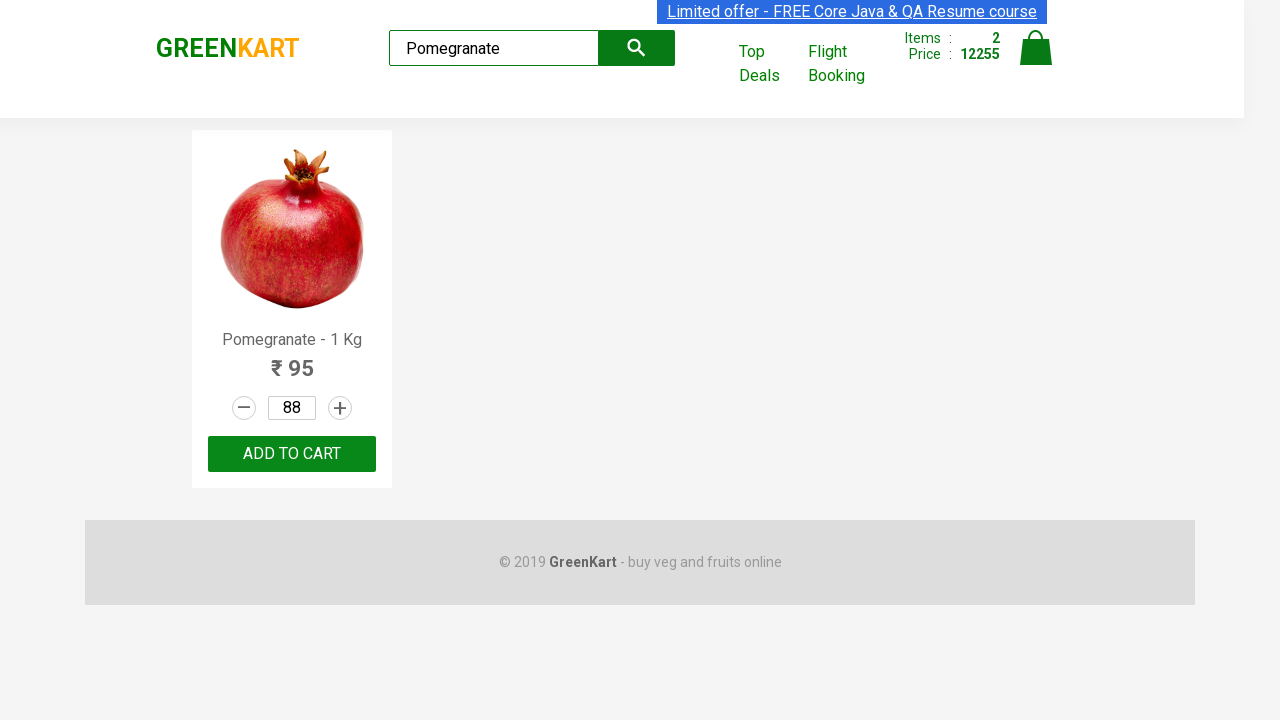

Generated random quantity: 79
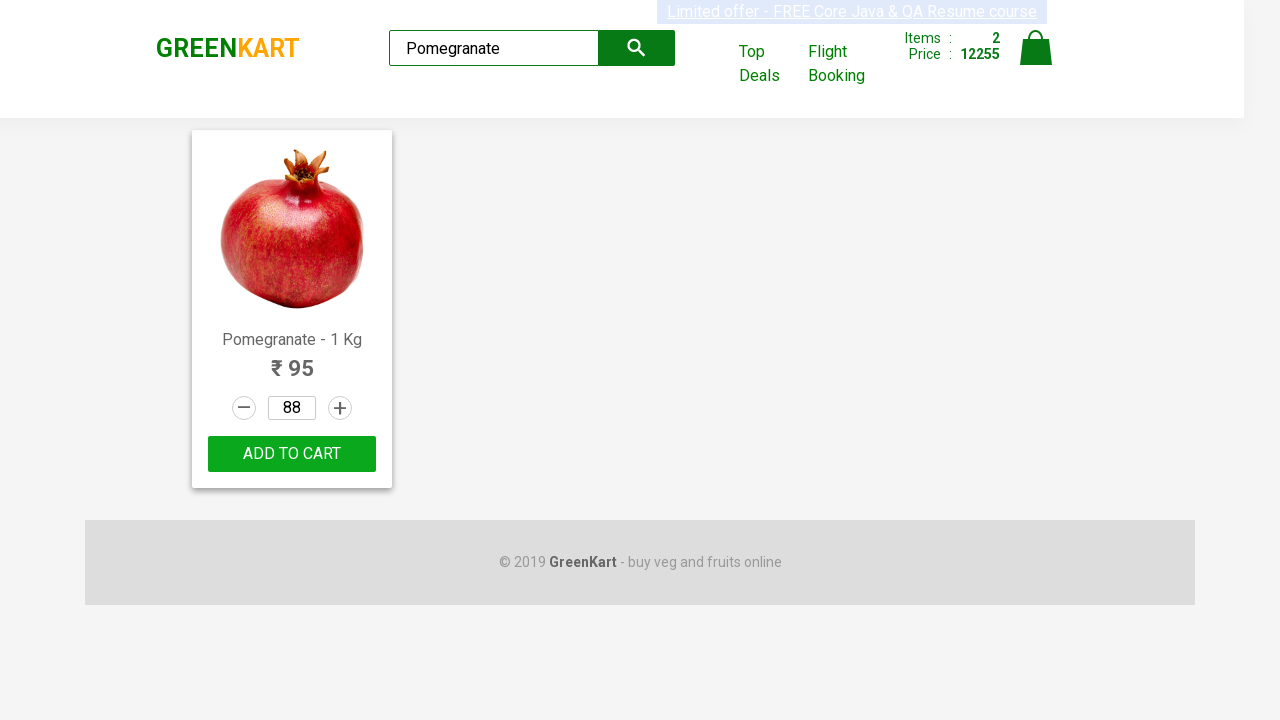

Cleared quantity input field on .stepper-input .quantity
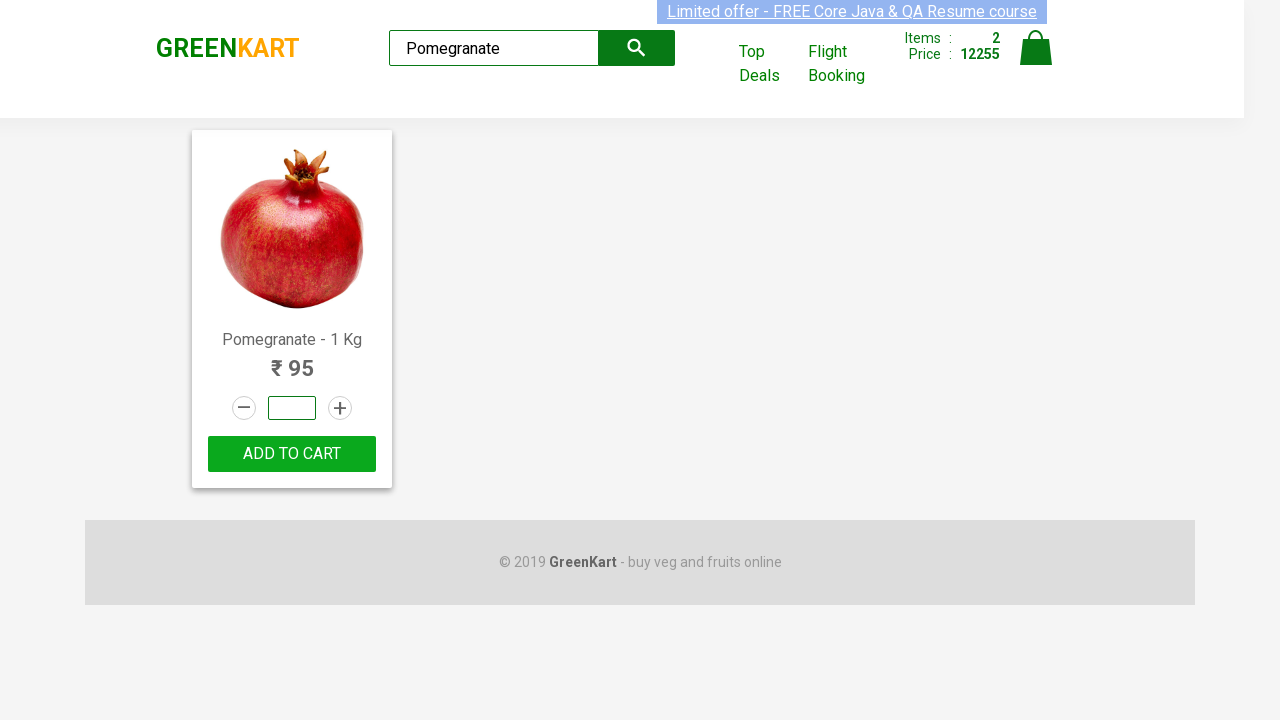

Entered quantity '79' in quantity field on .stepper-input .quantity
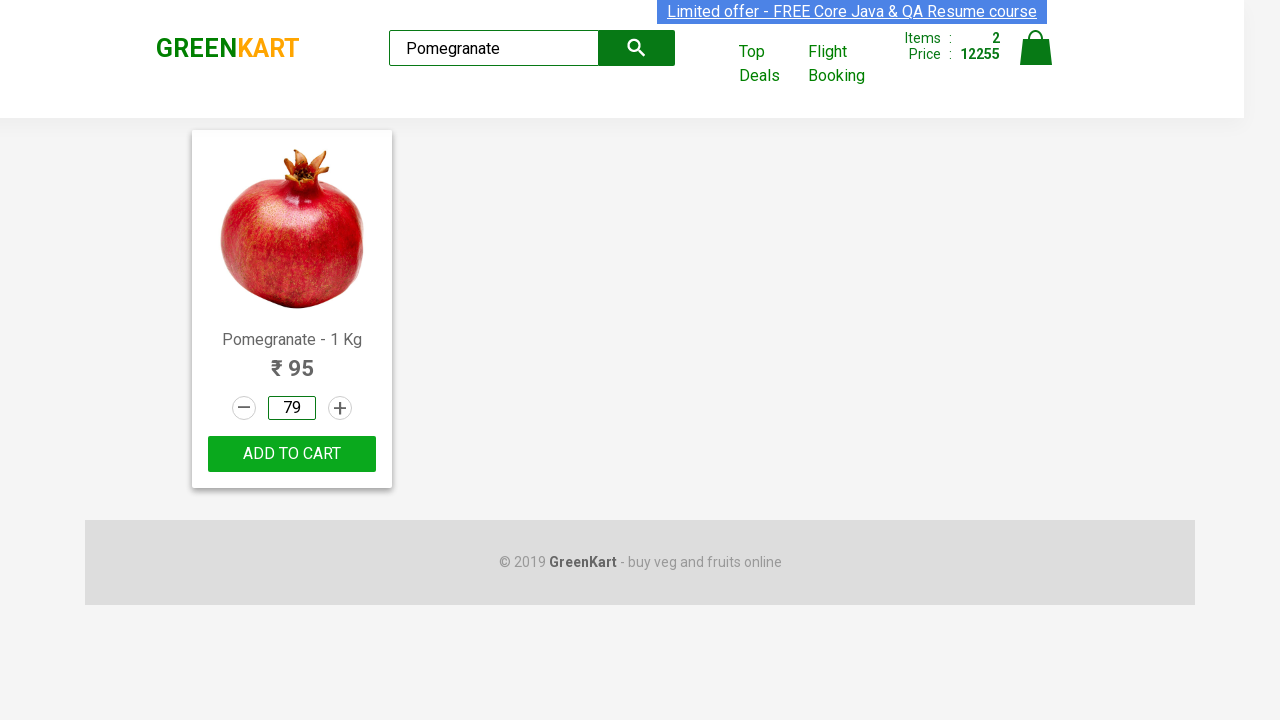

Clicked ADD TO CART button for Pomegranate at (292, 454) on .products .product >> nth=0 >> text=ADD TO CART
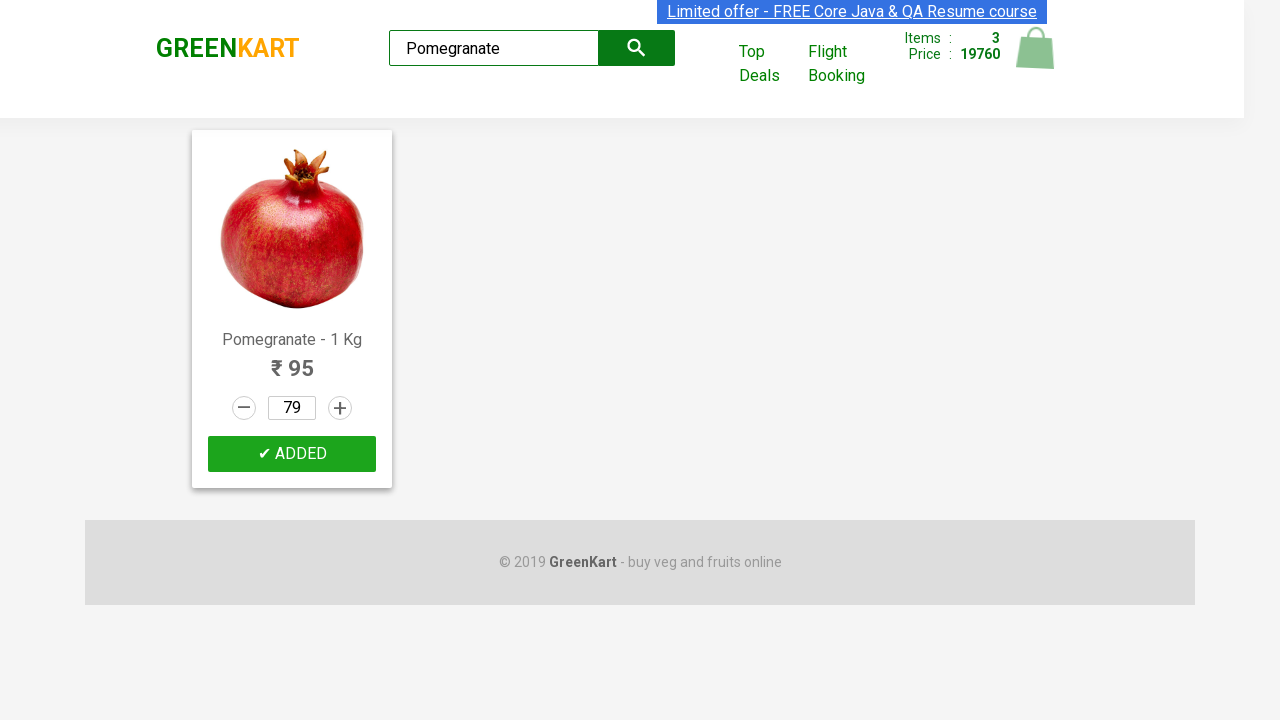

Cart updated with product 3
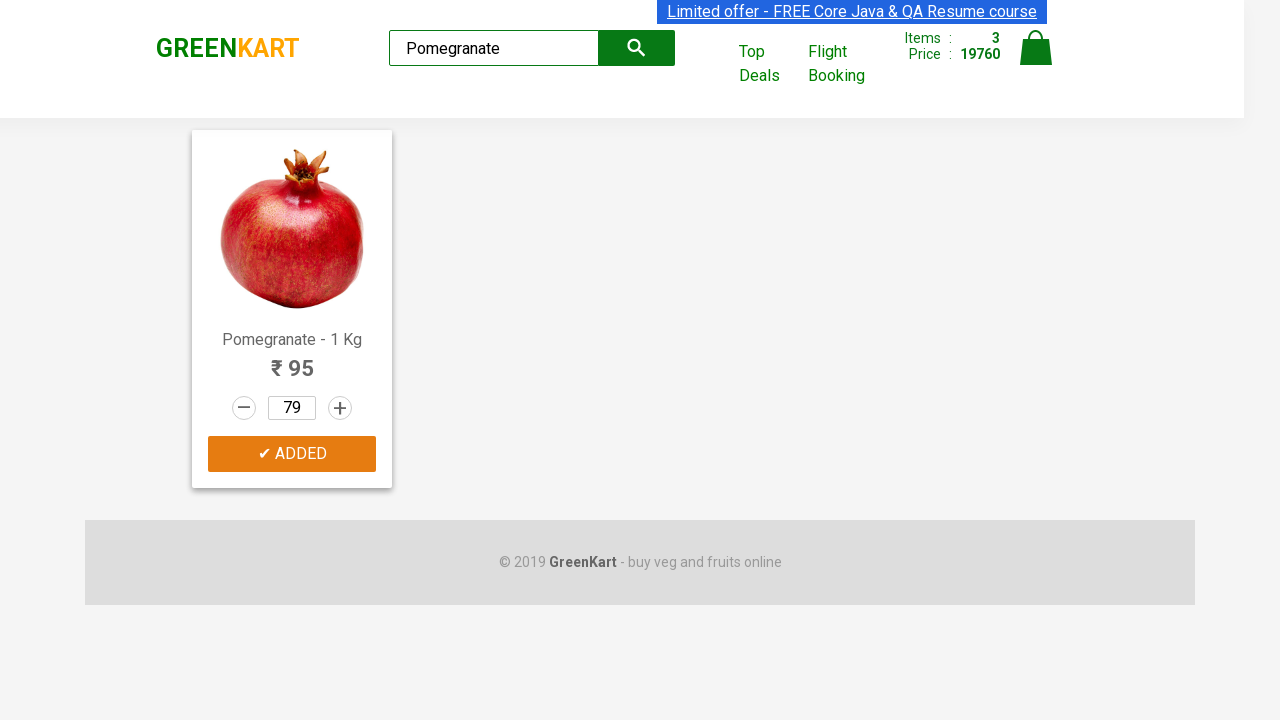

Cleared search field for next product on .search-keyword
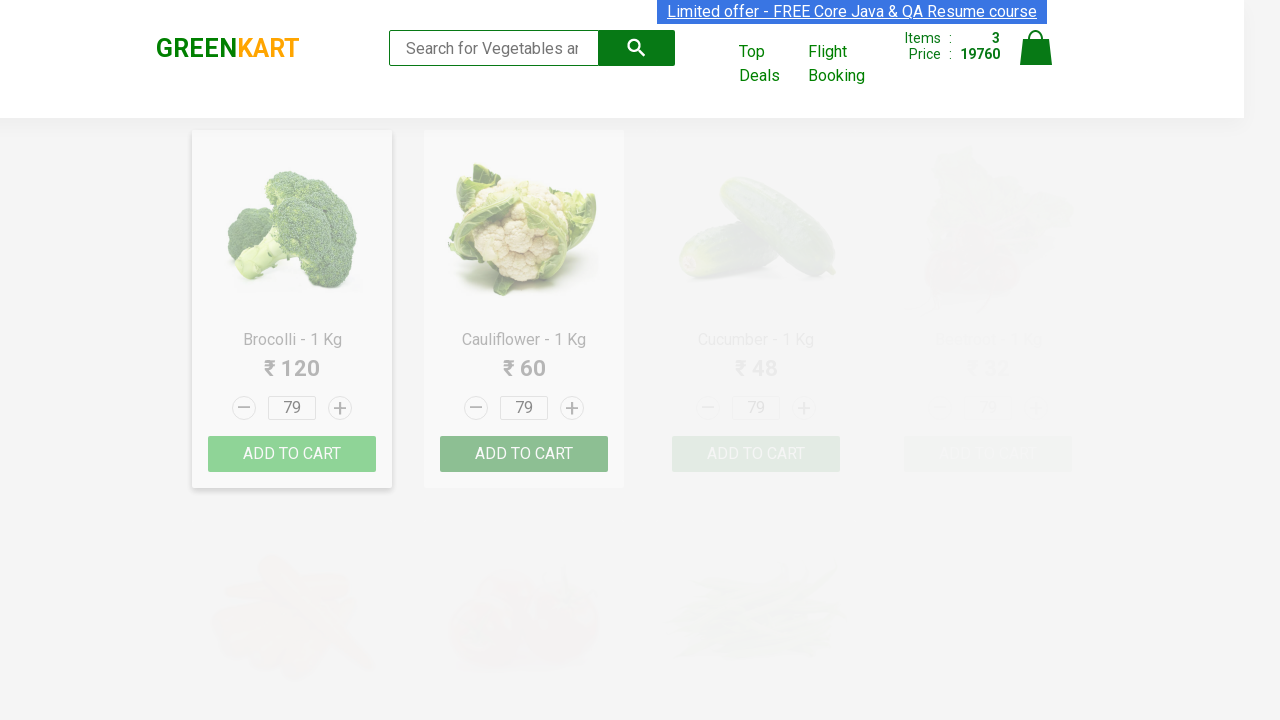

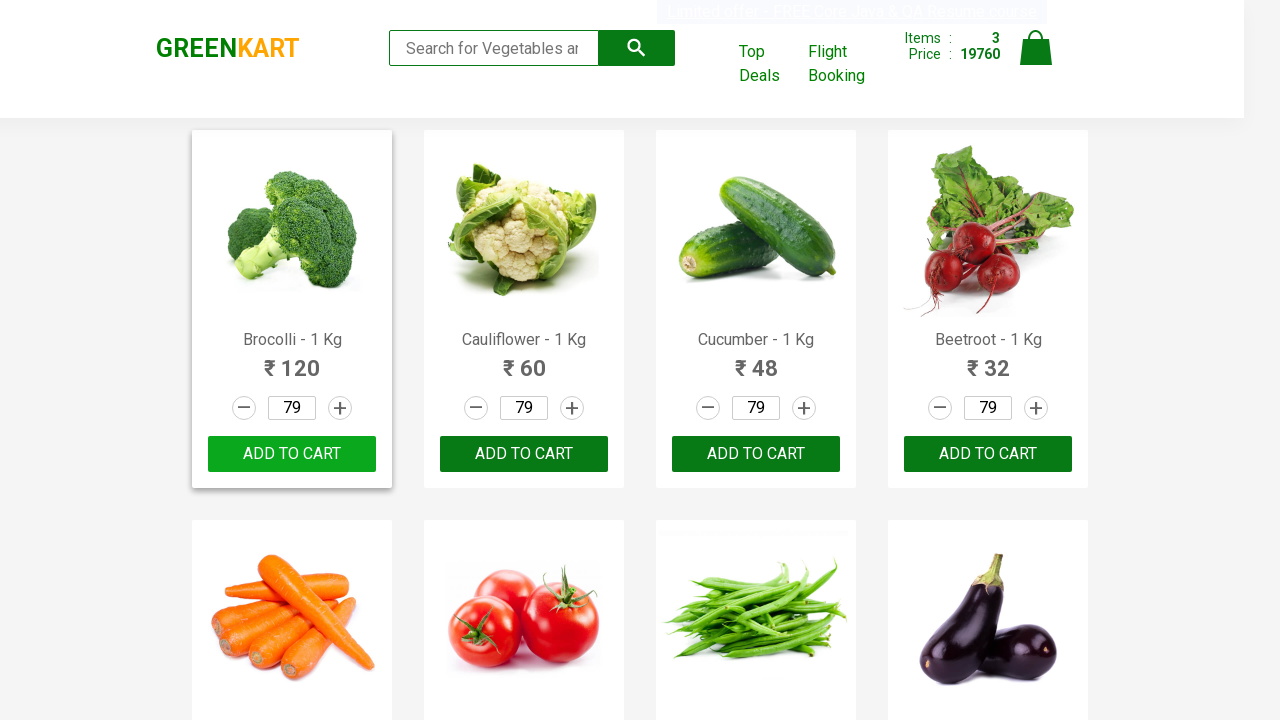